Tests hover functionality by hovering over an avatar image and verifying that the hidden caption/user information becomes visible.

Starting URL: http://the-internet.herokuapp.com/hovers

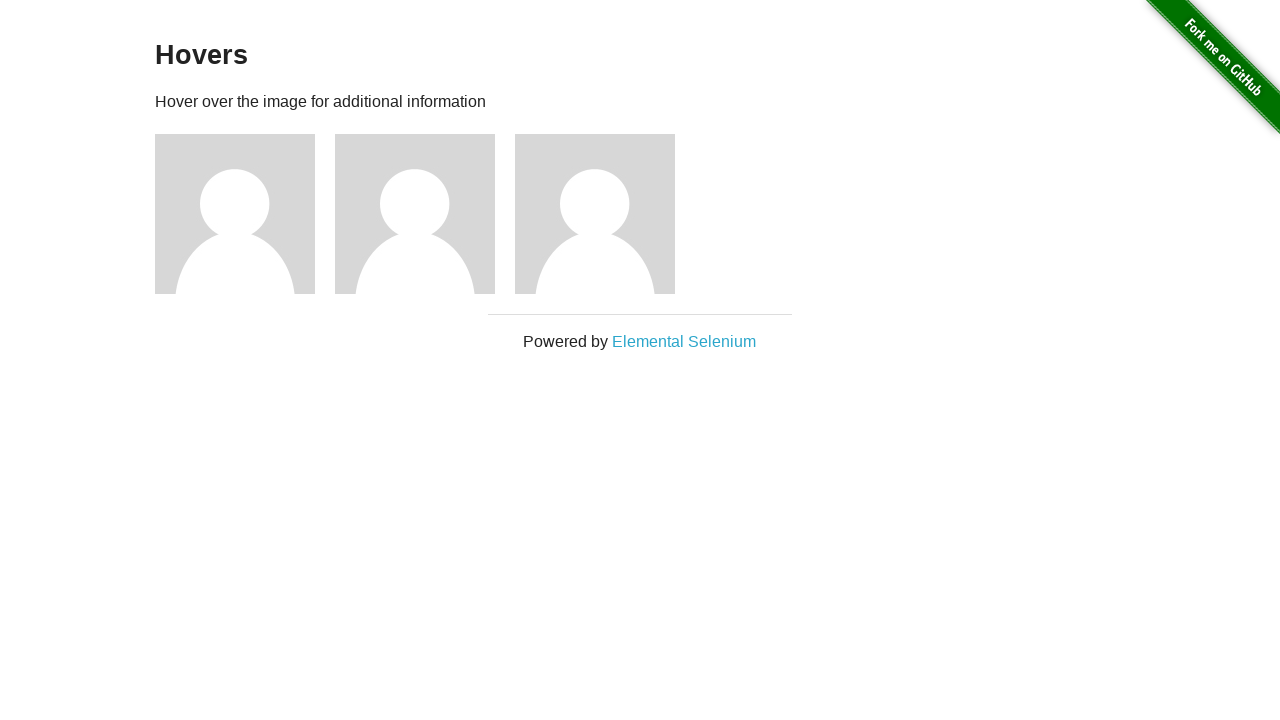

Navigated to hovers test page
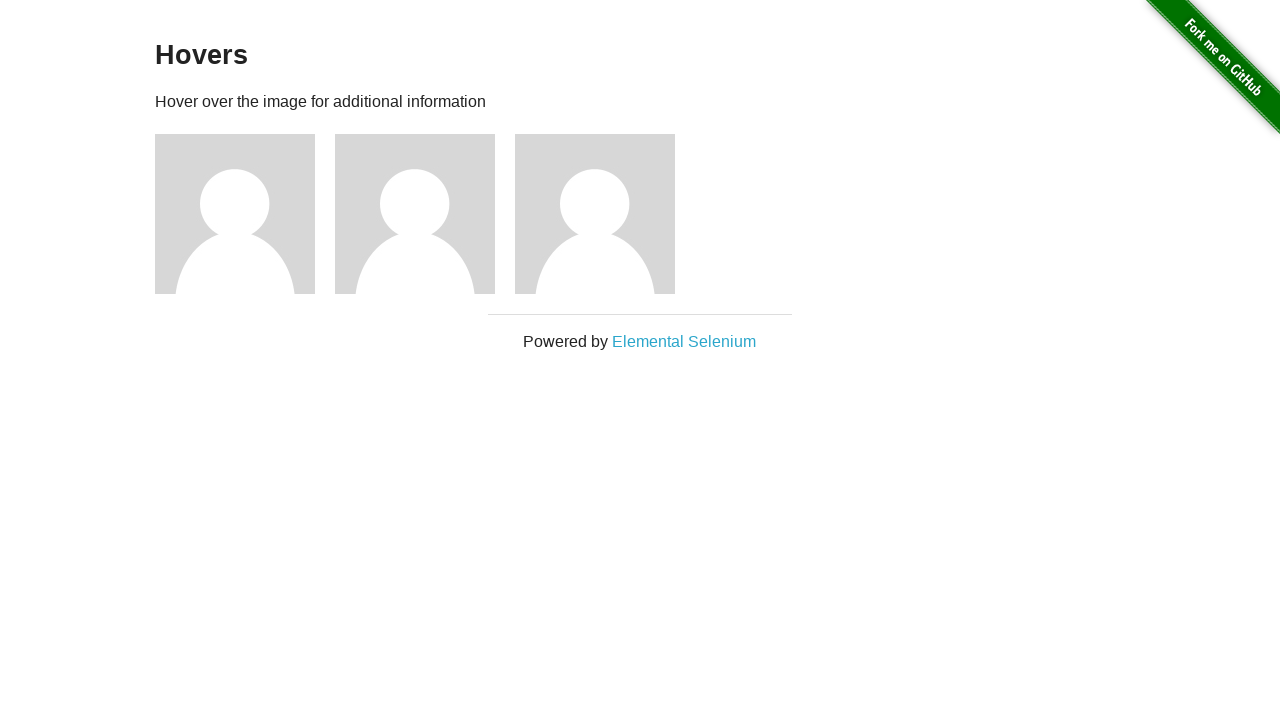

Hovered over first avatar image at (245, 214) on .figure >> nth=0
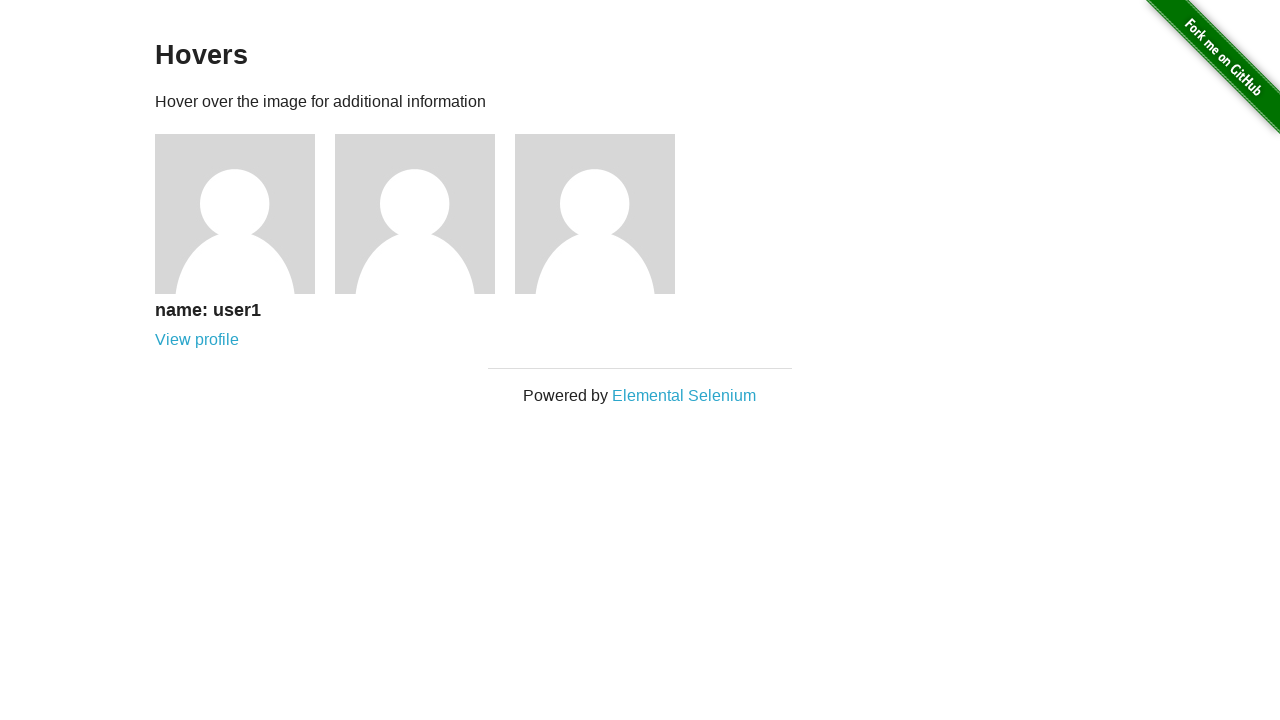

Caption became visible after hover
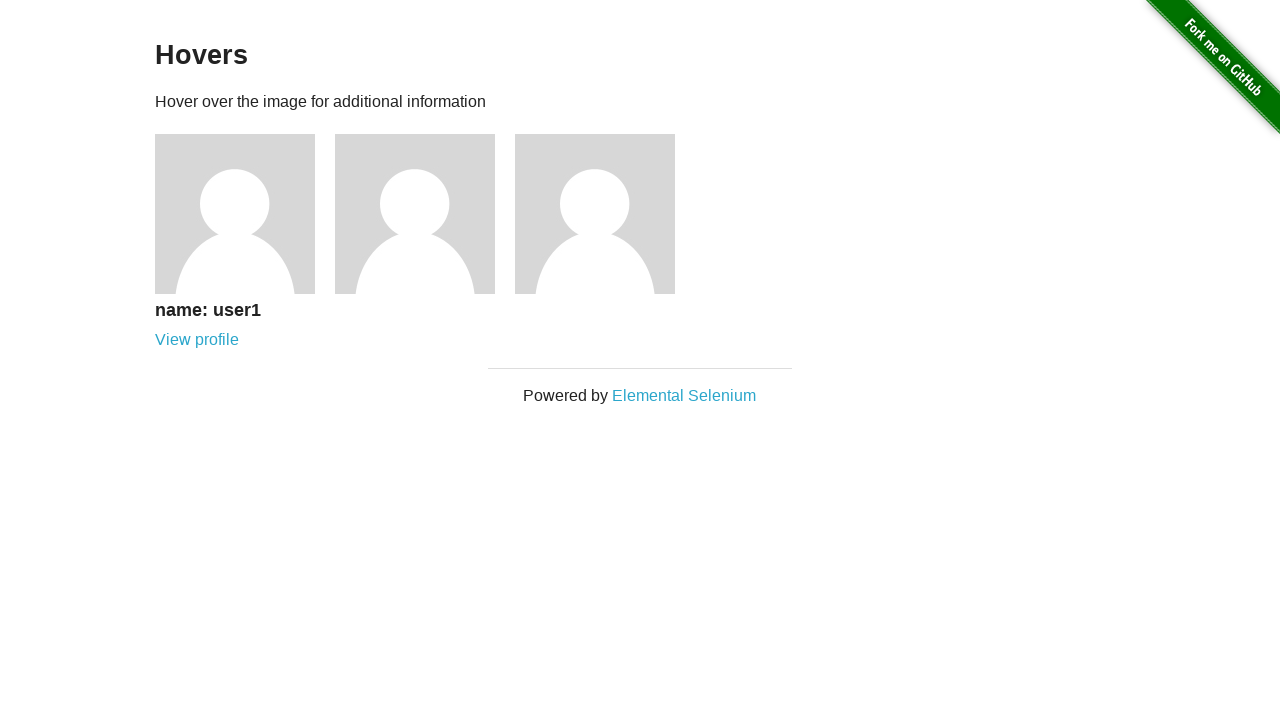

Verified that figcaption is visible
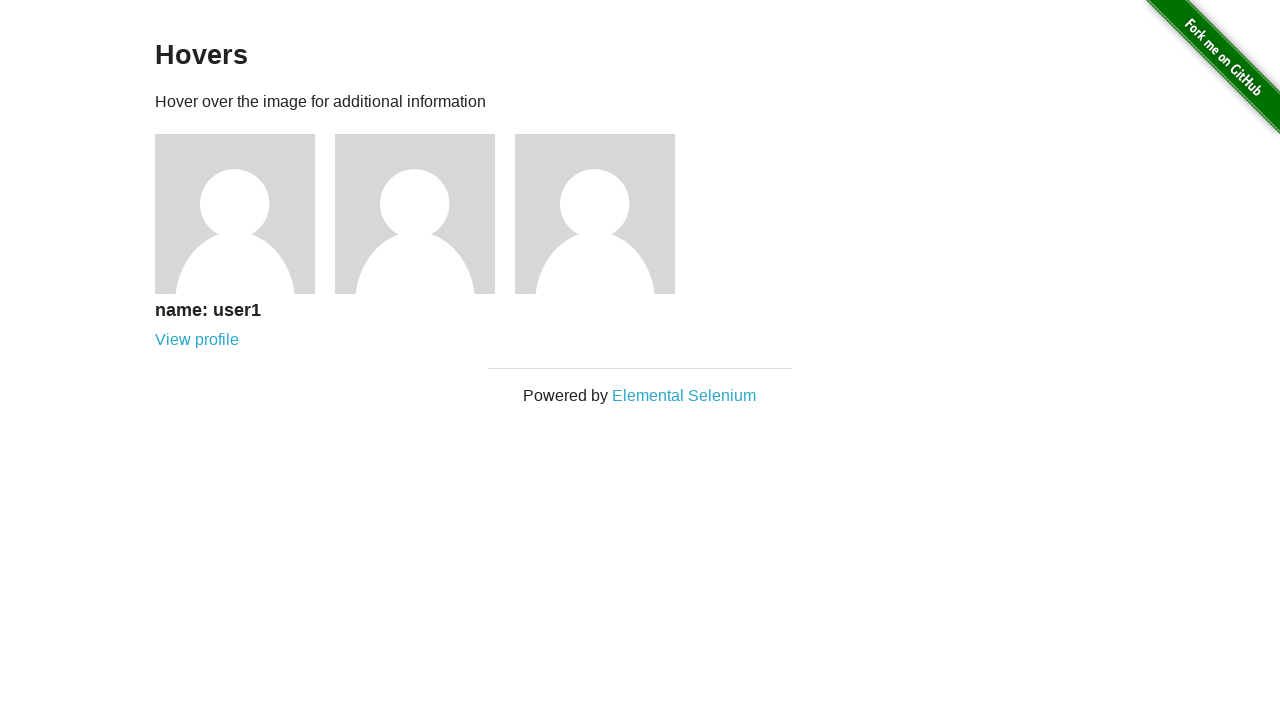

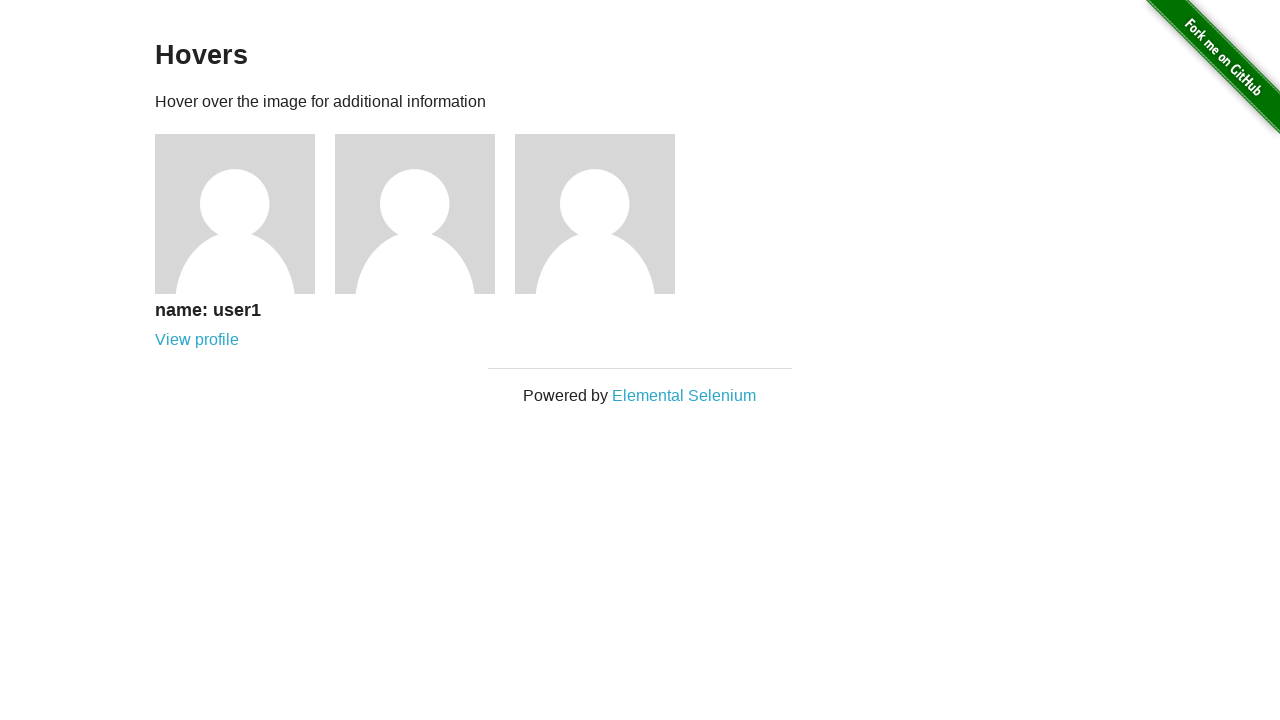